Tests the subtraction functionality of the online calculator by entering two numbers and verifying the result

Starting URL: https://www.calculator.net/

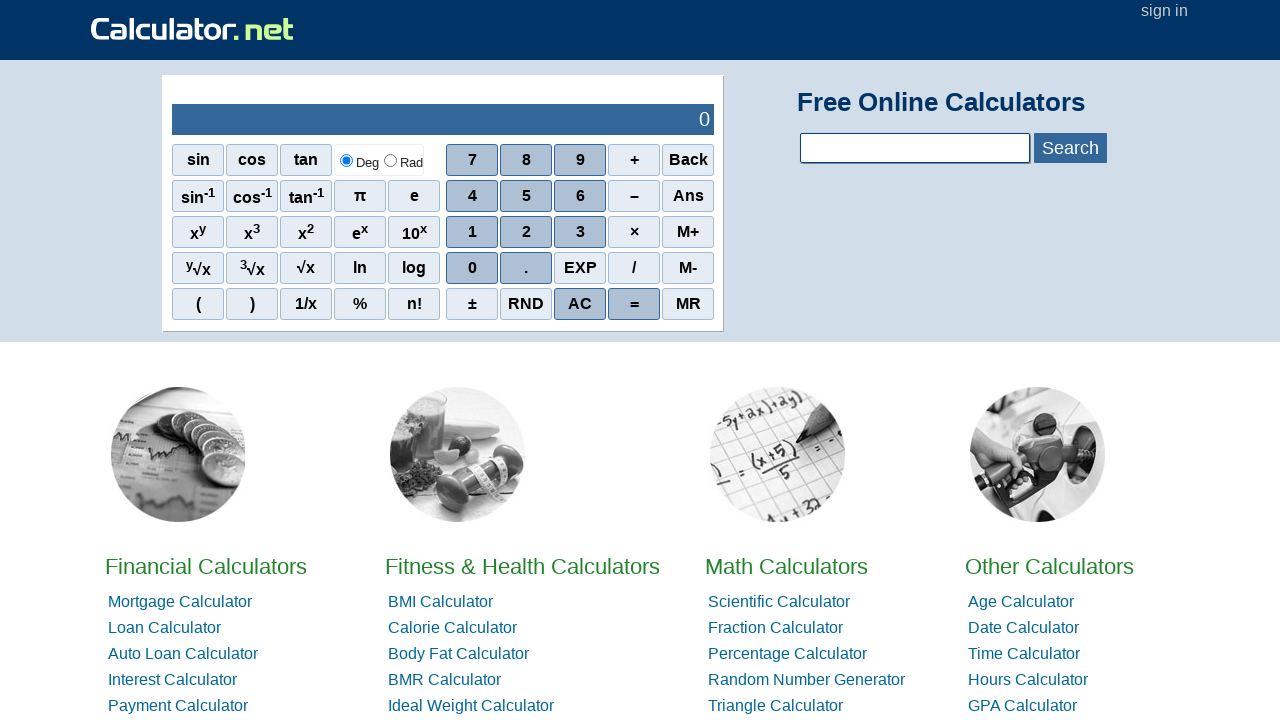

Entered first number 234823
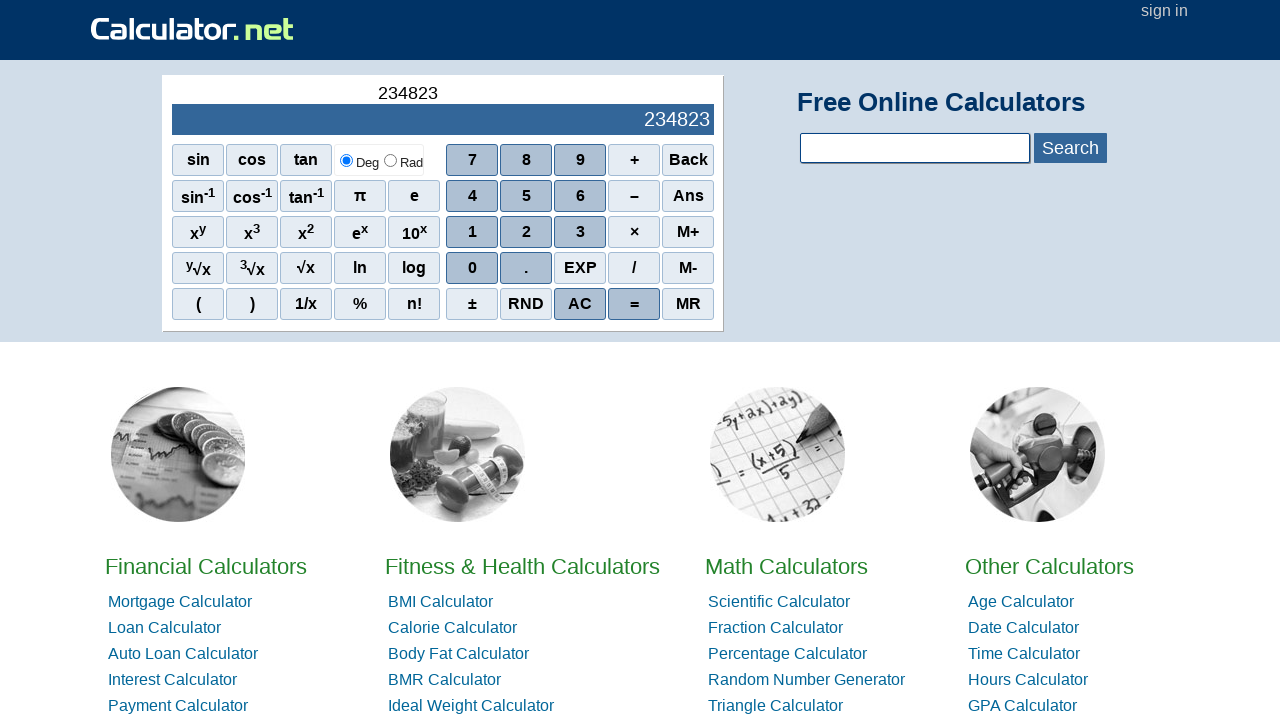

Clicked minus button at (634, 196) on xpath=//*[@id="sciout"]/tbody/tr[2]/td[2]/div/div[2]/span[4]
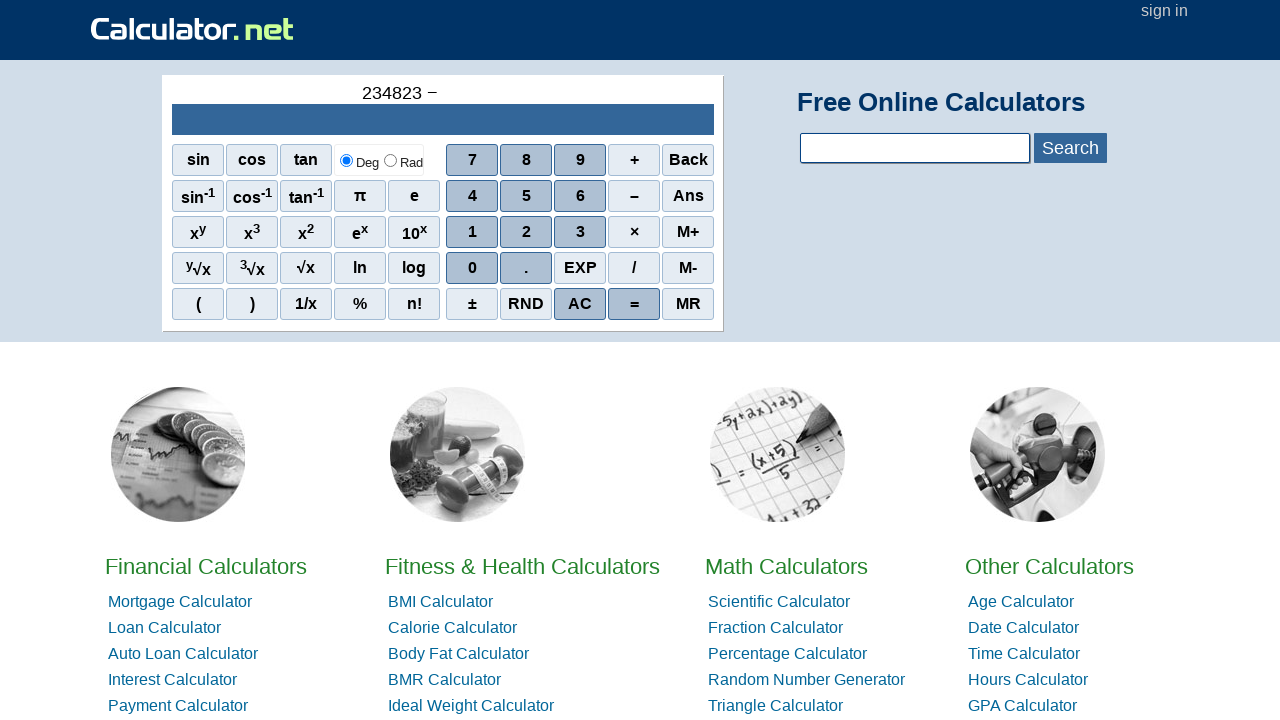

Entered second number -23094823
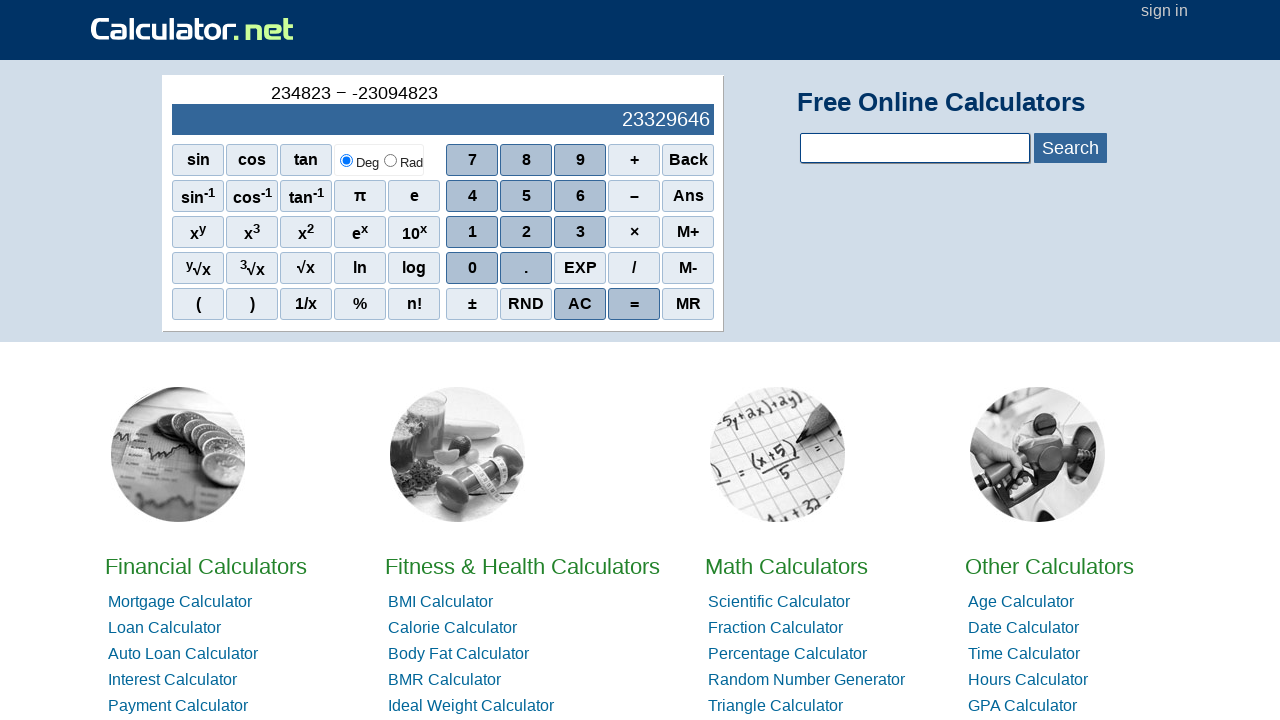

Clicked equals button to compute subtraction result at (634, 304) on xpath=//*[@id="sciout"]/tbody/tr[2]/td[2]/div/div[5]/span[4]
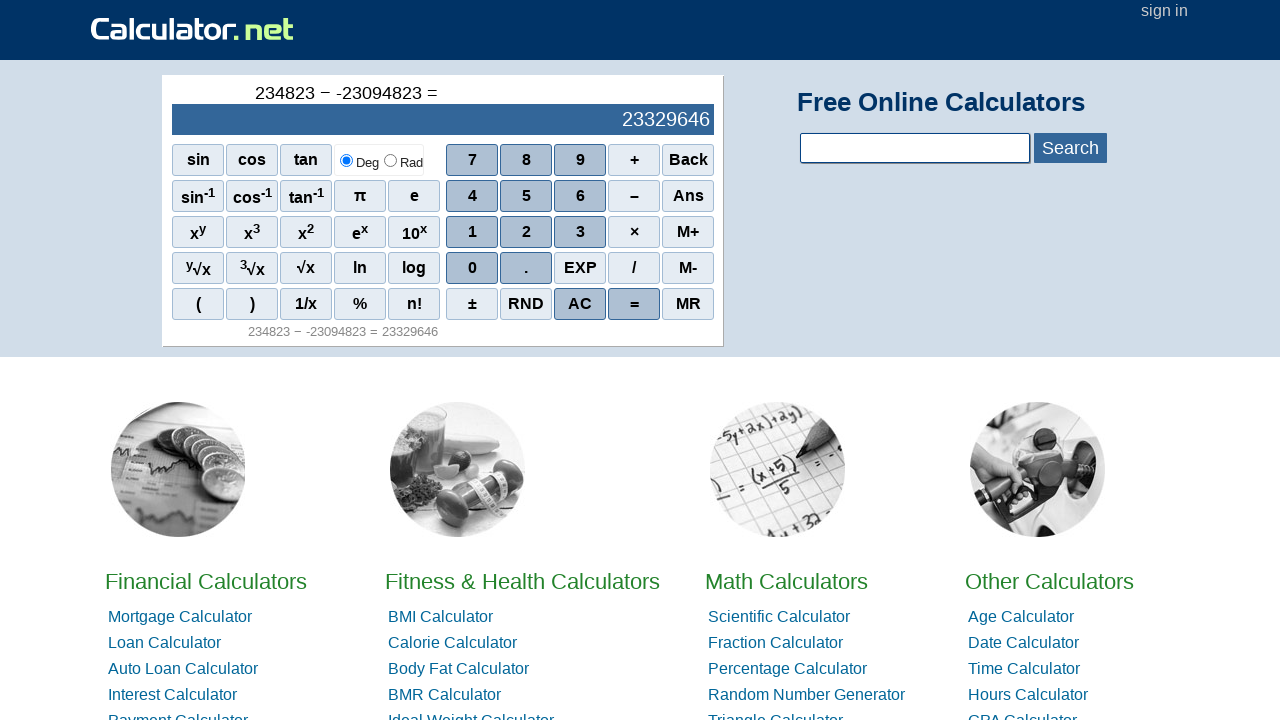

Clicked clear button to reset calculator at (580, 304) on xpath=//*[@id="sciout"]/tbody/tr[2]/td[2]/div/div[5]/span[3]
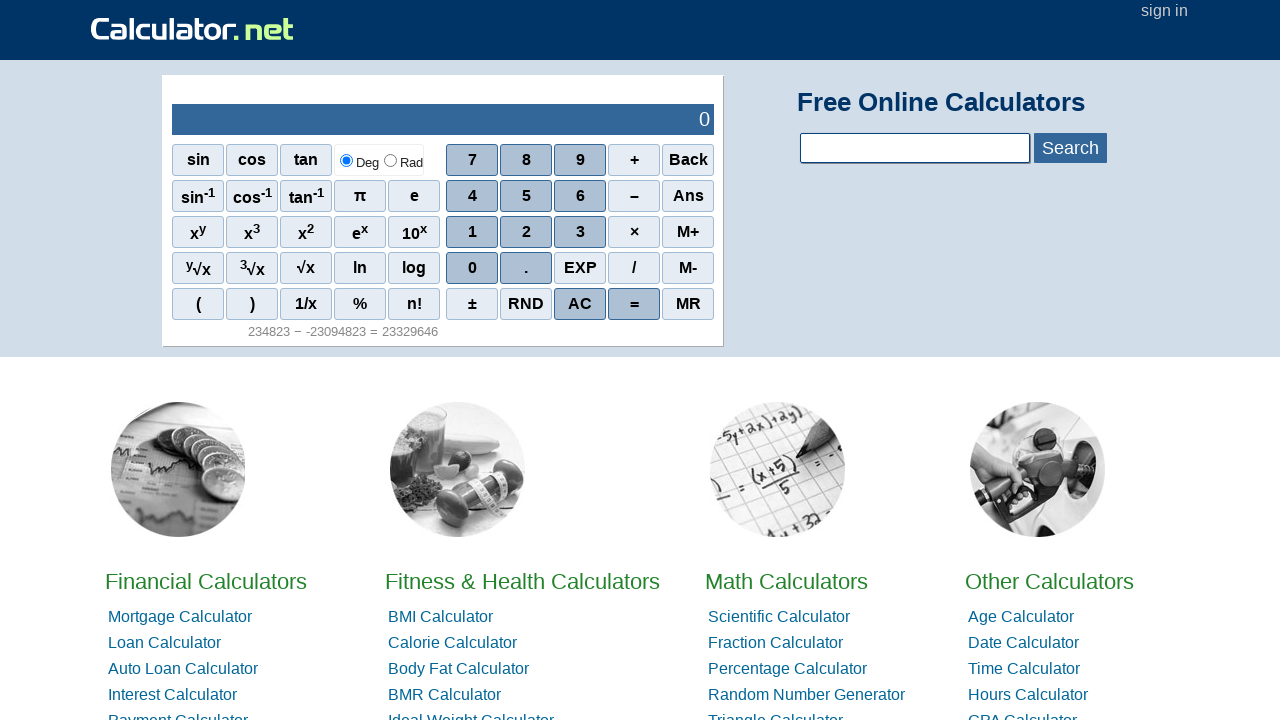

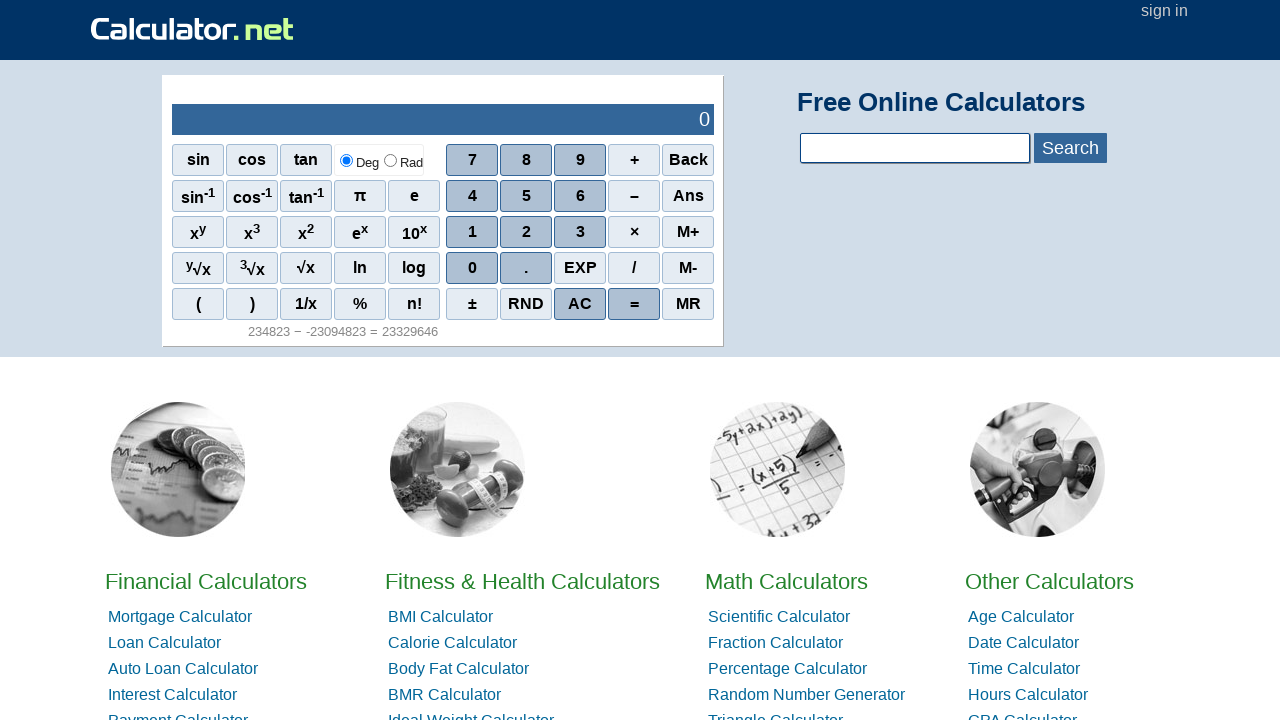